Navigates to tables page, clicks the "Due" column header twice to sort from highest to lowest, and verifies the sorting order.

Starting URL: http://the-internet.herokuapp.com/tables

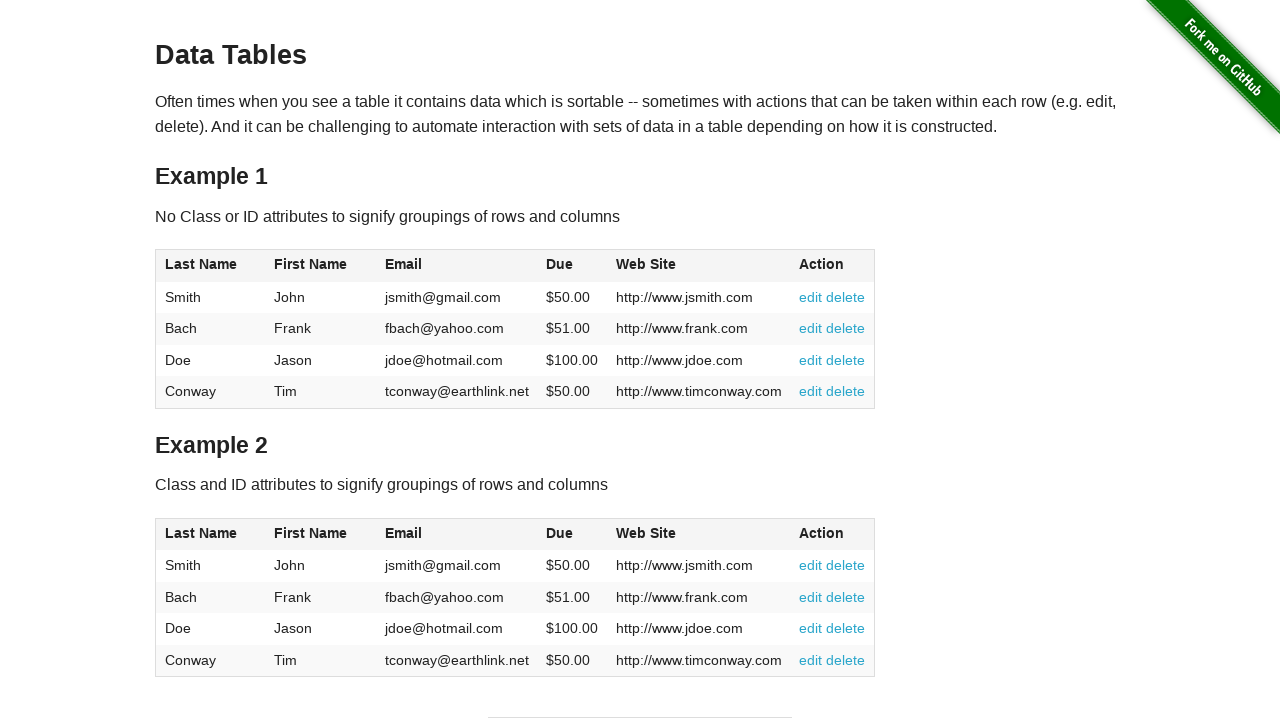

Table with id 'table1' loaded
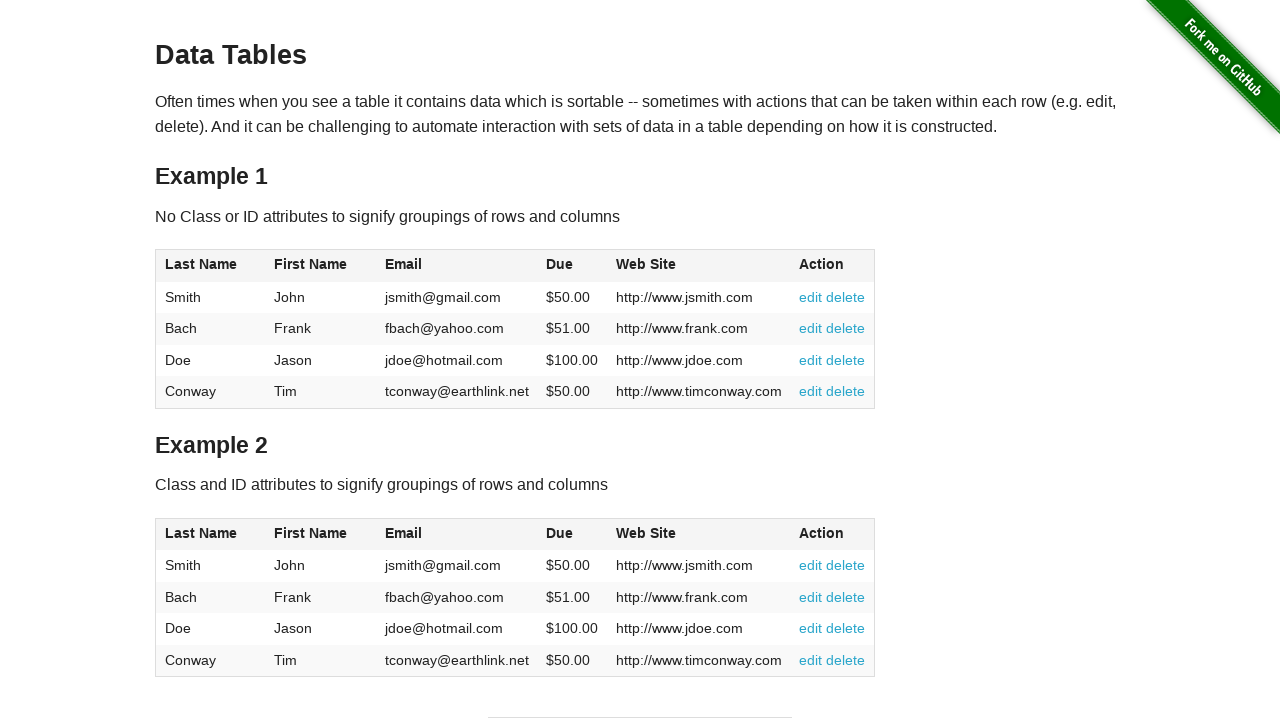

Clicked Due column header (first click) at (560, 264) on #table1 >> th span:has-text('Due')
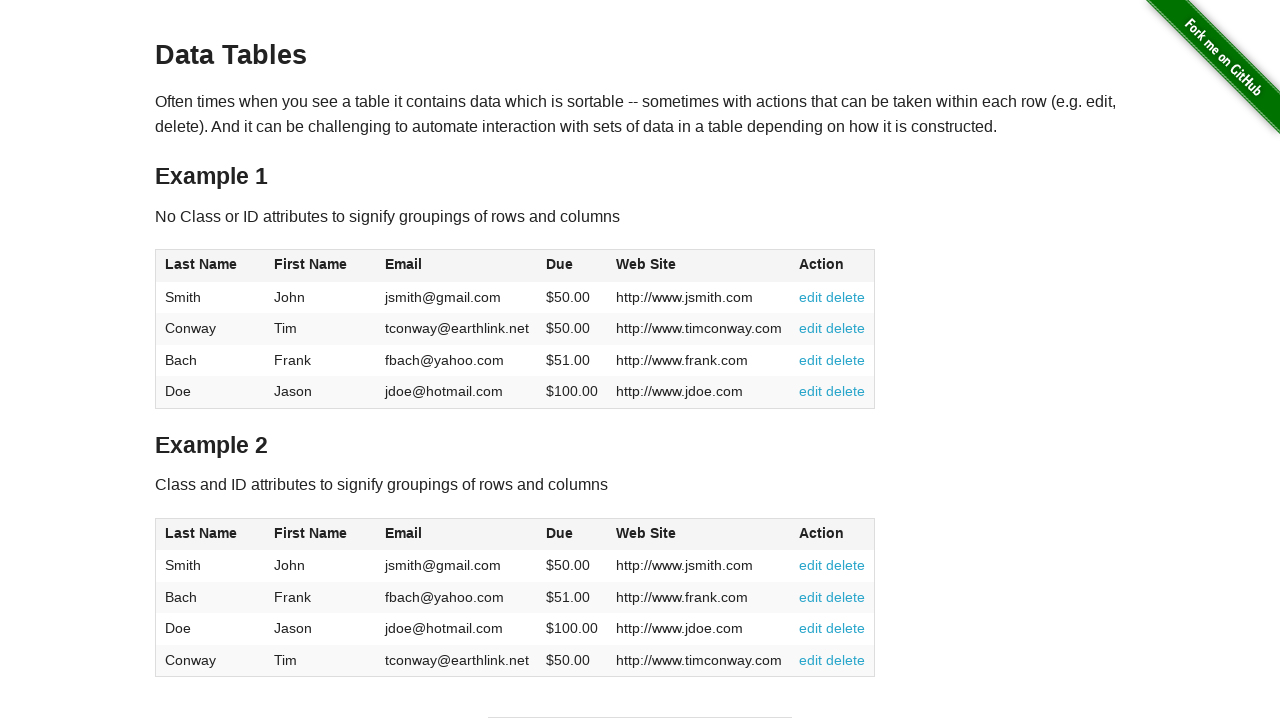

Clicked Due column header (second click) to sort highest to lowest at (560, 264) on #table1 >> th span:has-text('Due')
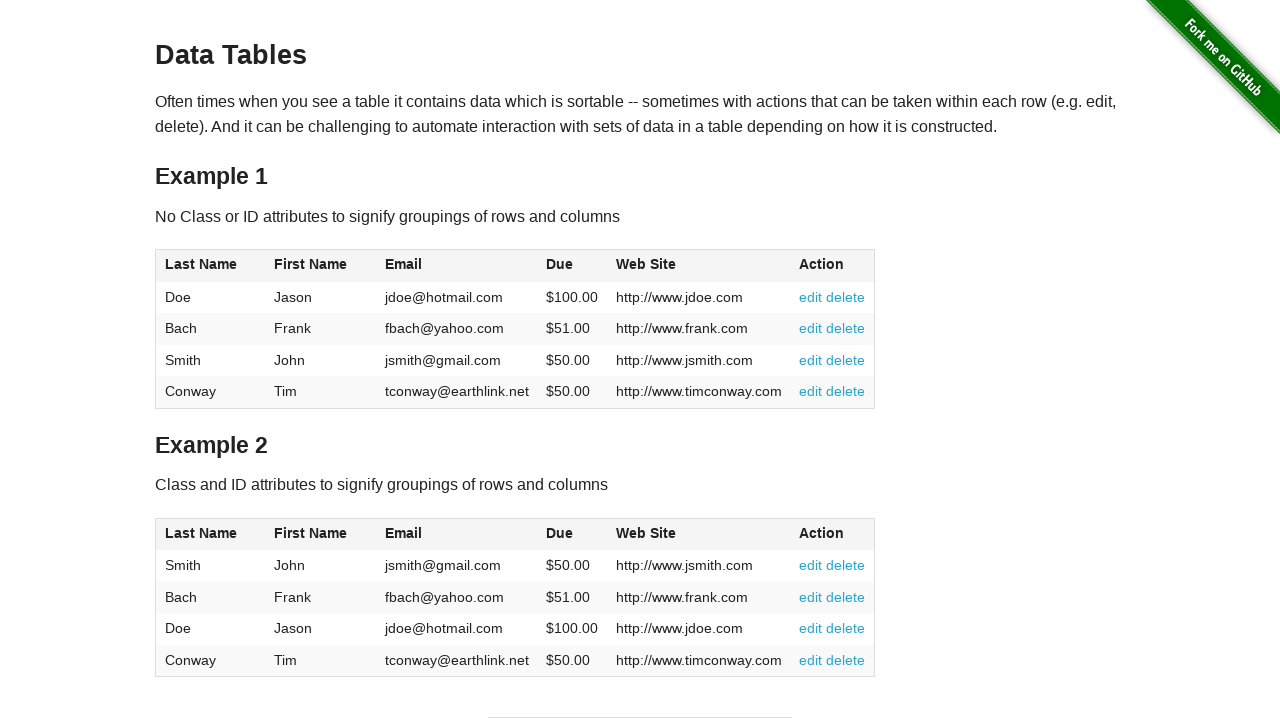

Verified first row contains 'jdoe@hotmail.com' (highest due amount)
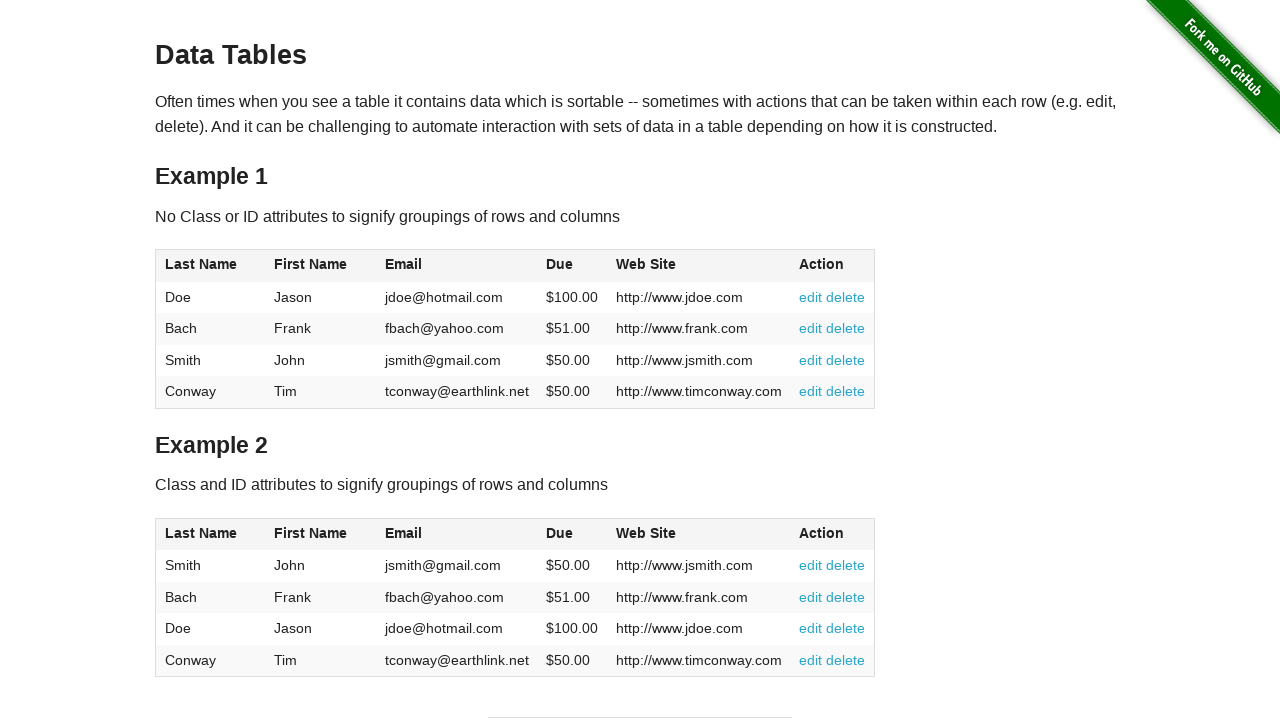

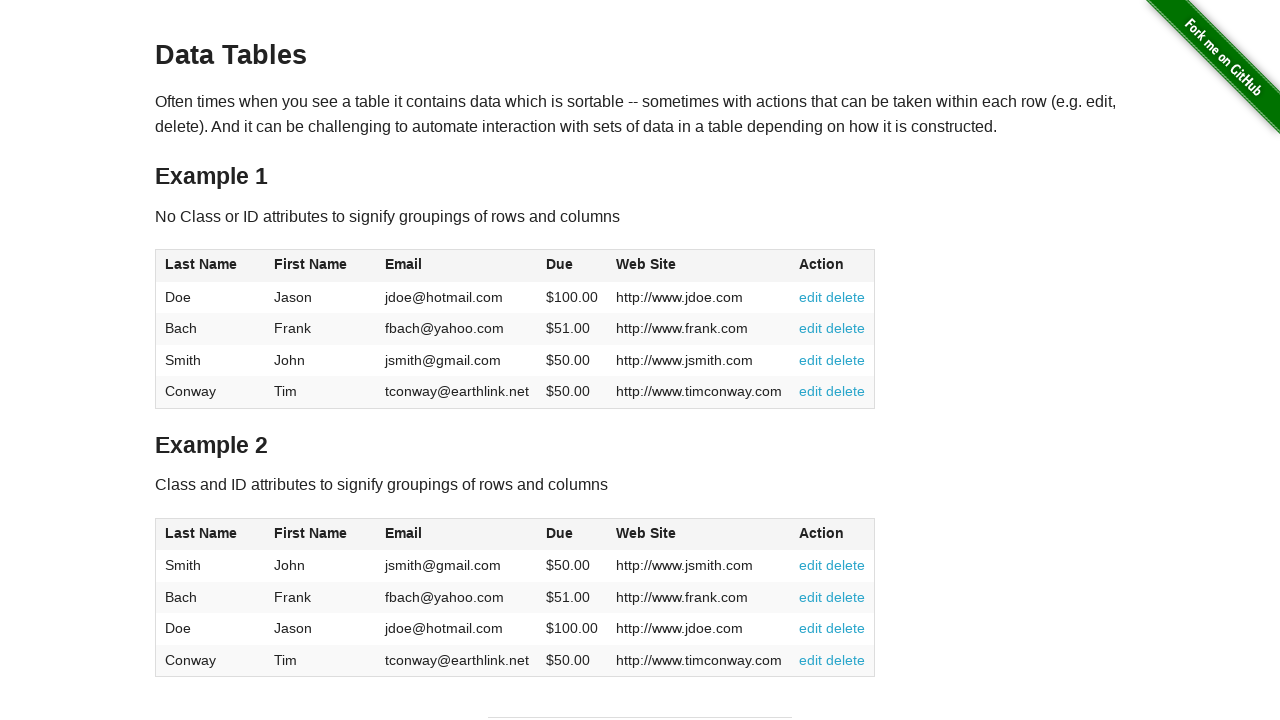